Tests Checkboxes page by navigating and checking the second checkbox's checked attribute

Starting URL: http://the-internet.herokuapp.com/

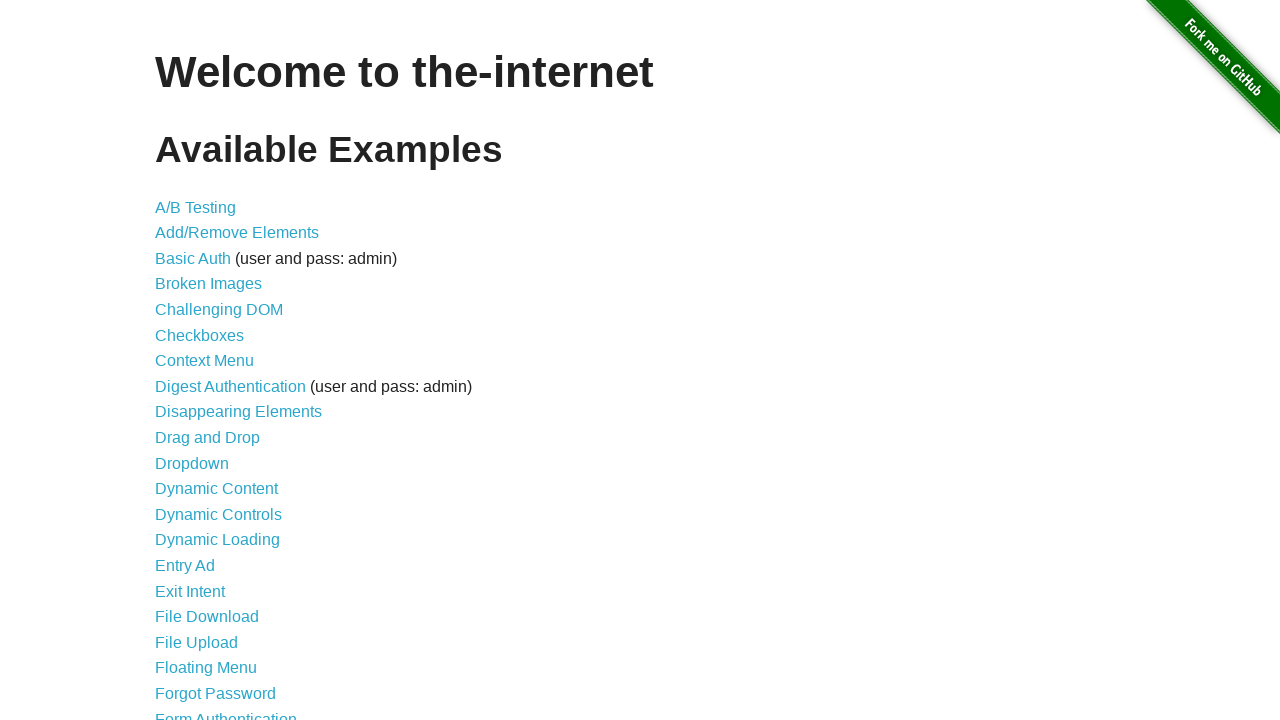

Clicked on Checkboxes link at (200, 335) on text=Checkboxes
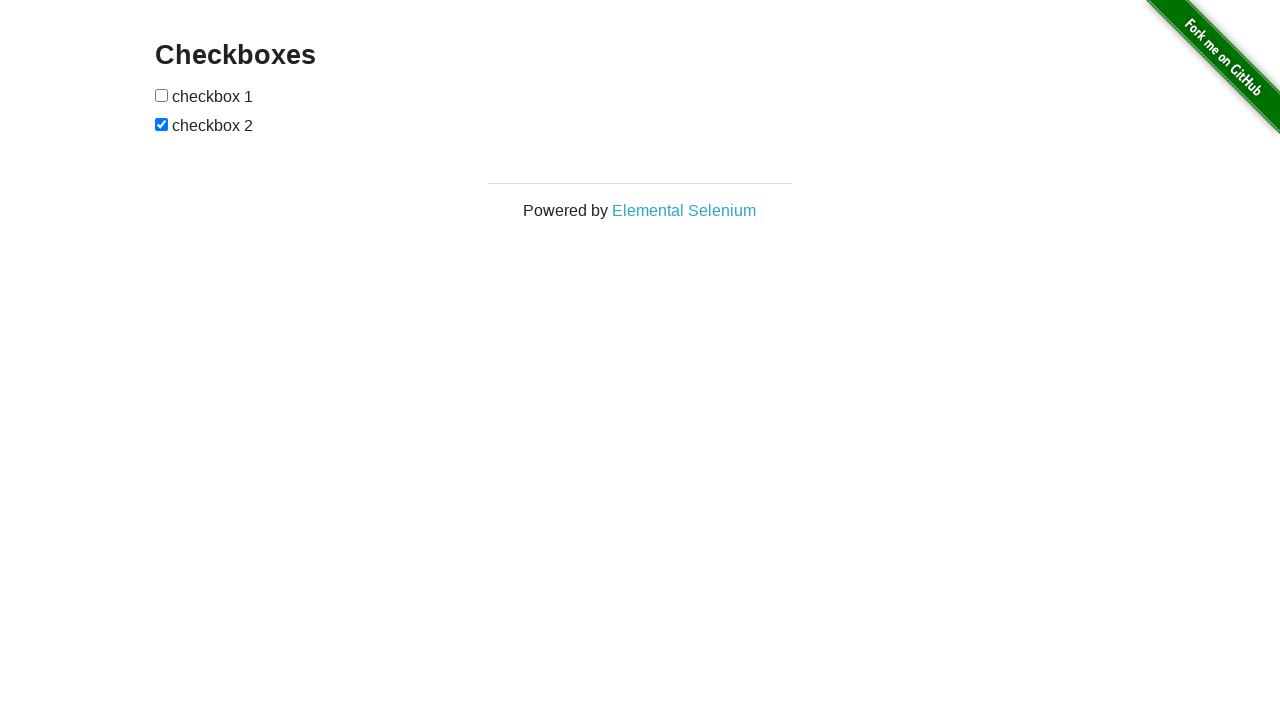

Navigated to Checkboxes page
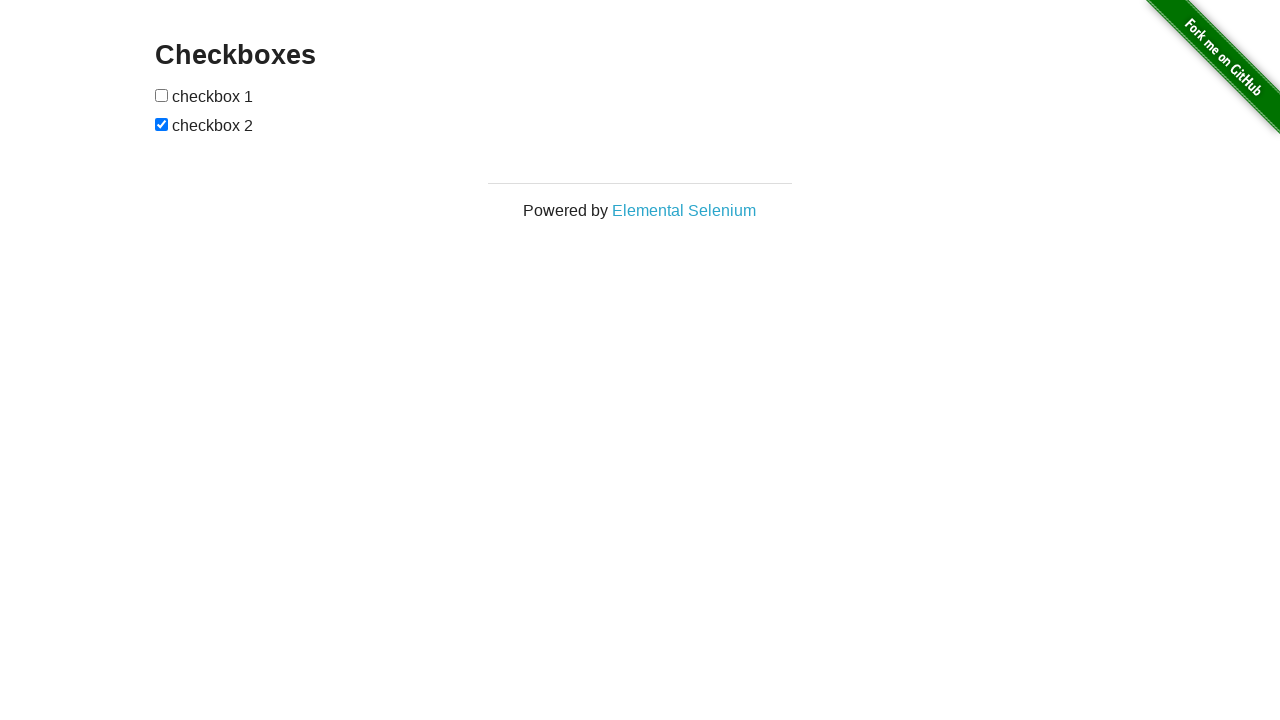

Second checkbox element is present on the page
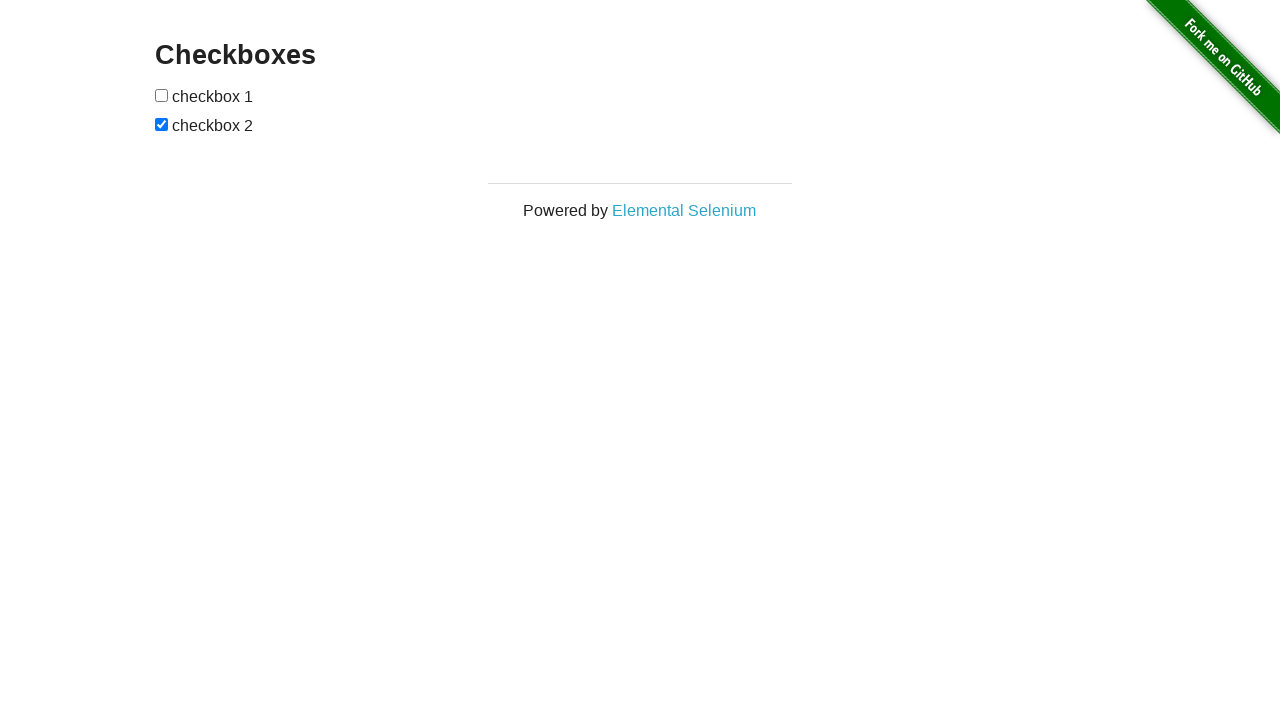

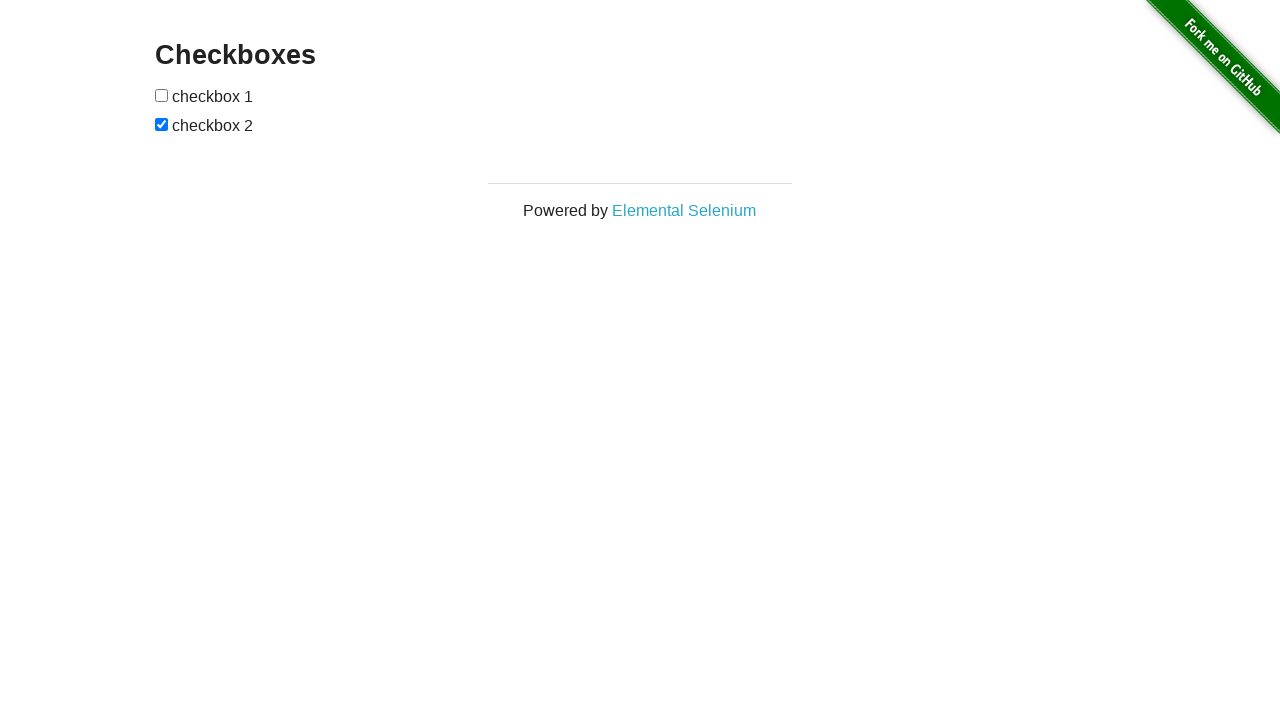